Tests editable dropdown with search functionality by typing California and selecting it

Starting URL: https://react.semantic-ui.com/maximize/dropdown-example-multiple-search-selection/

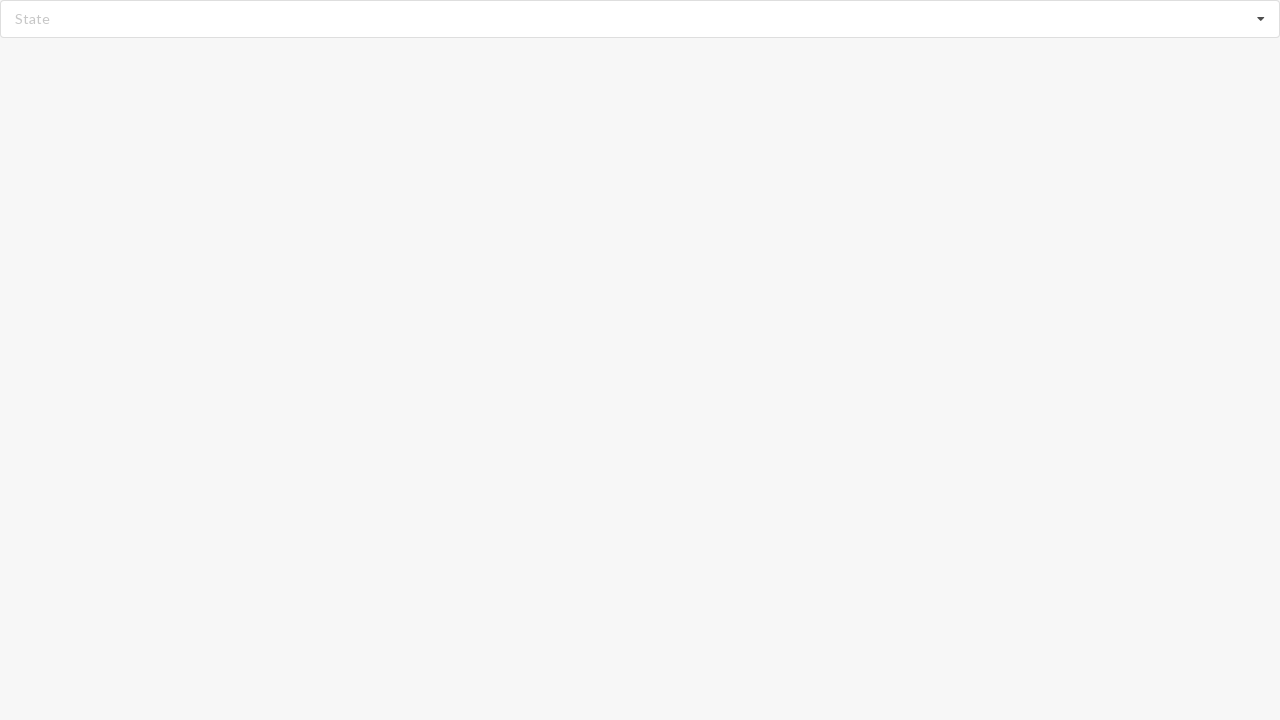

Clicked dropdown icon to open the editable dropdown menu at (1261, 19) on xpath=//div[contains(@class,'search selection')]//i[@class='dropdown icon']
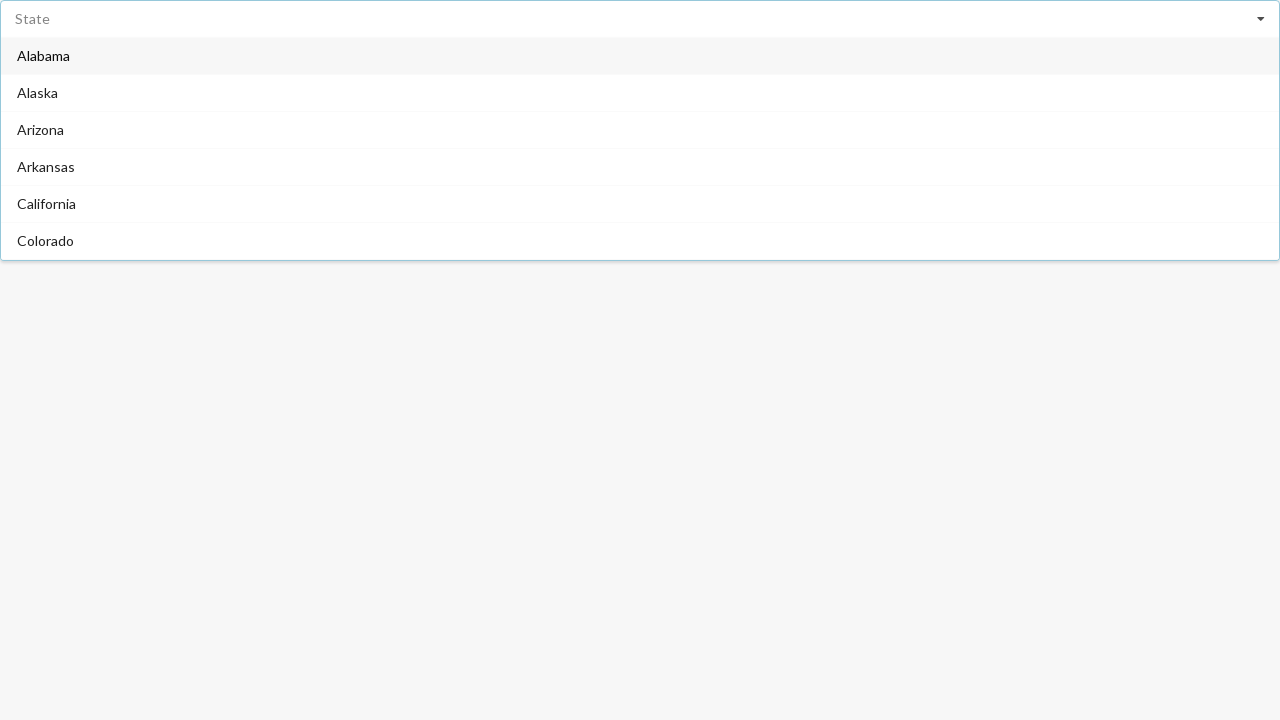

Typed 'California' in the search field on input.search
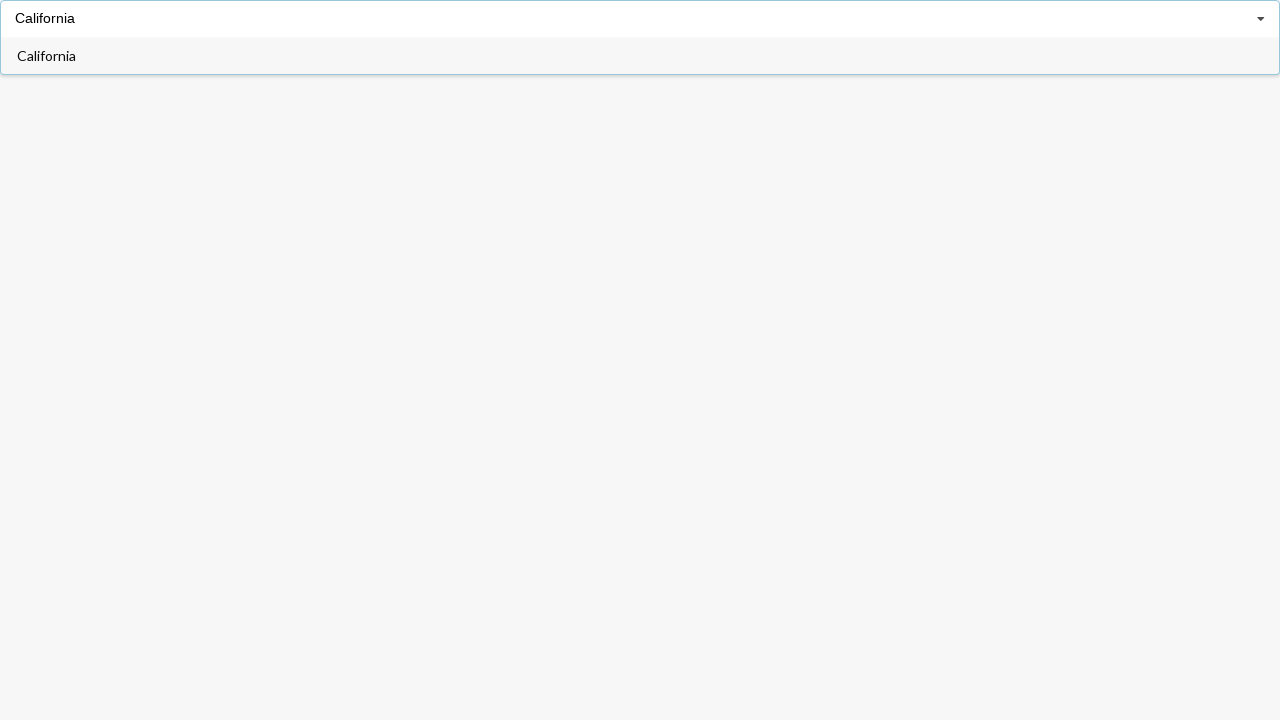

Pressed Enter to select California from the dropdown on input.search
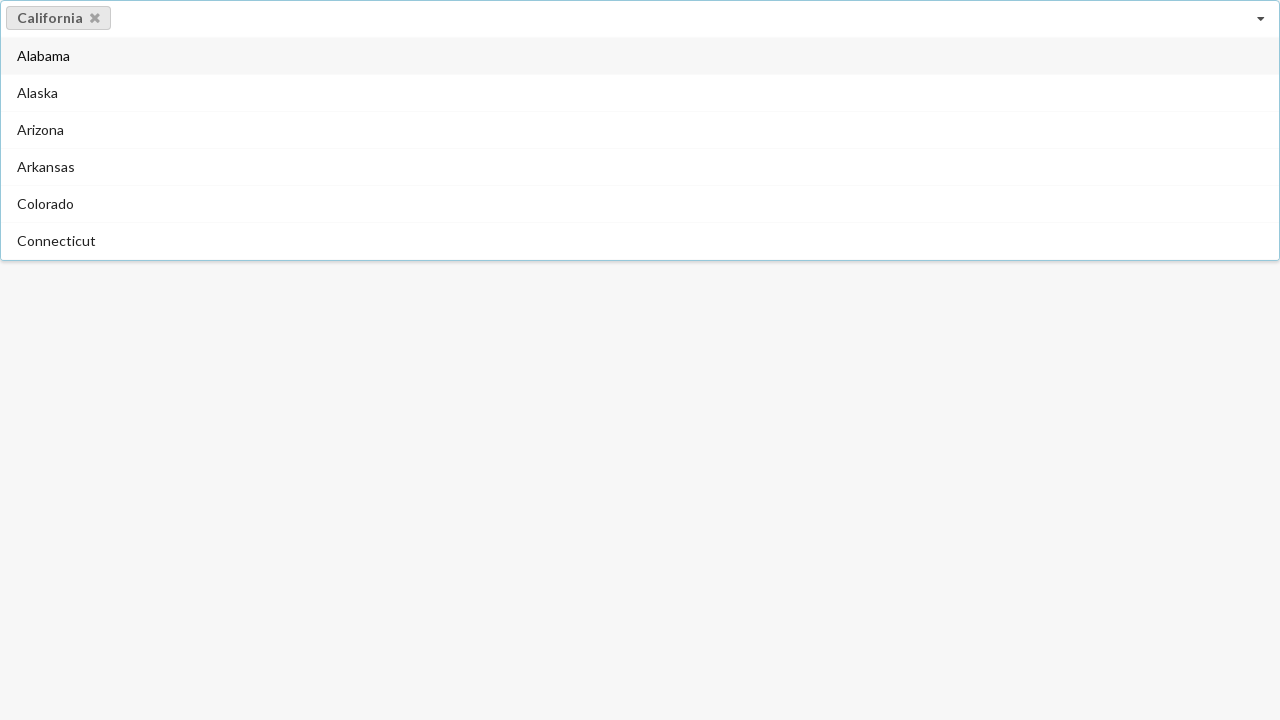

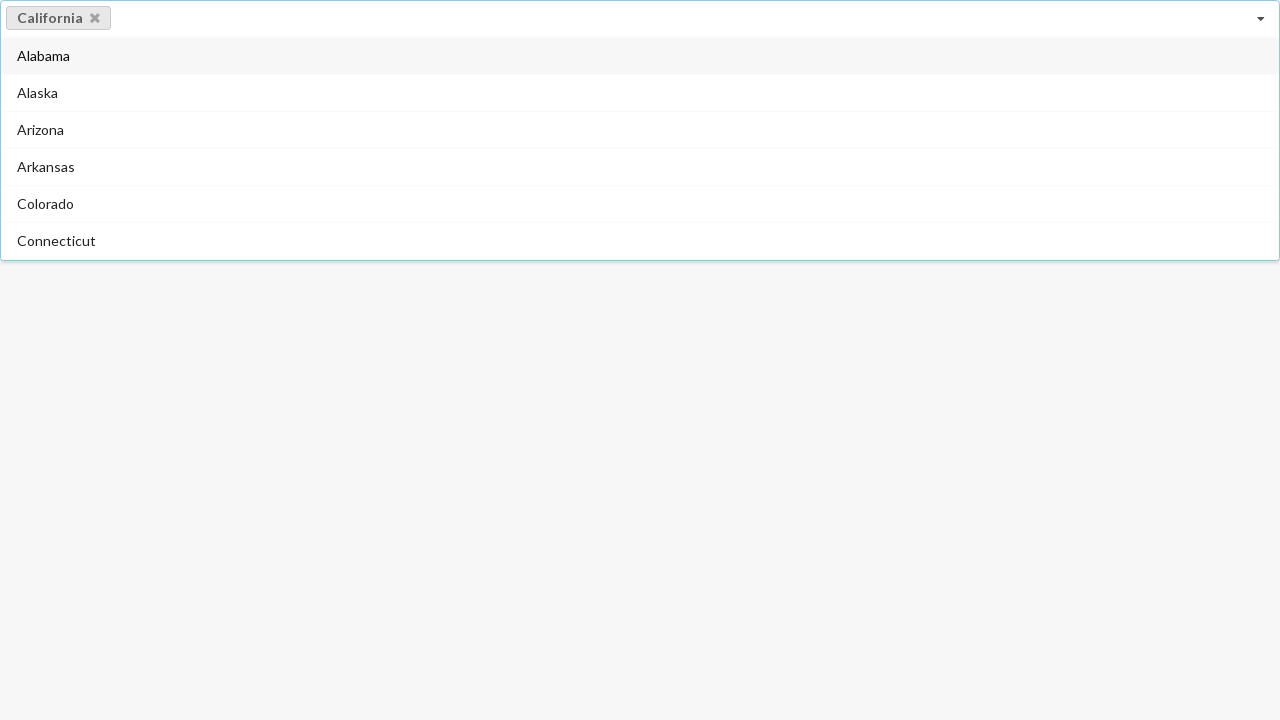